Tests a form by accepting an alert popup and filling in first name and last name fields on a blog test form page.

Starting URL: http://only-testing-blog.blogspot.in/2014/05/form.html

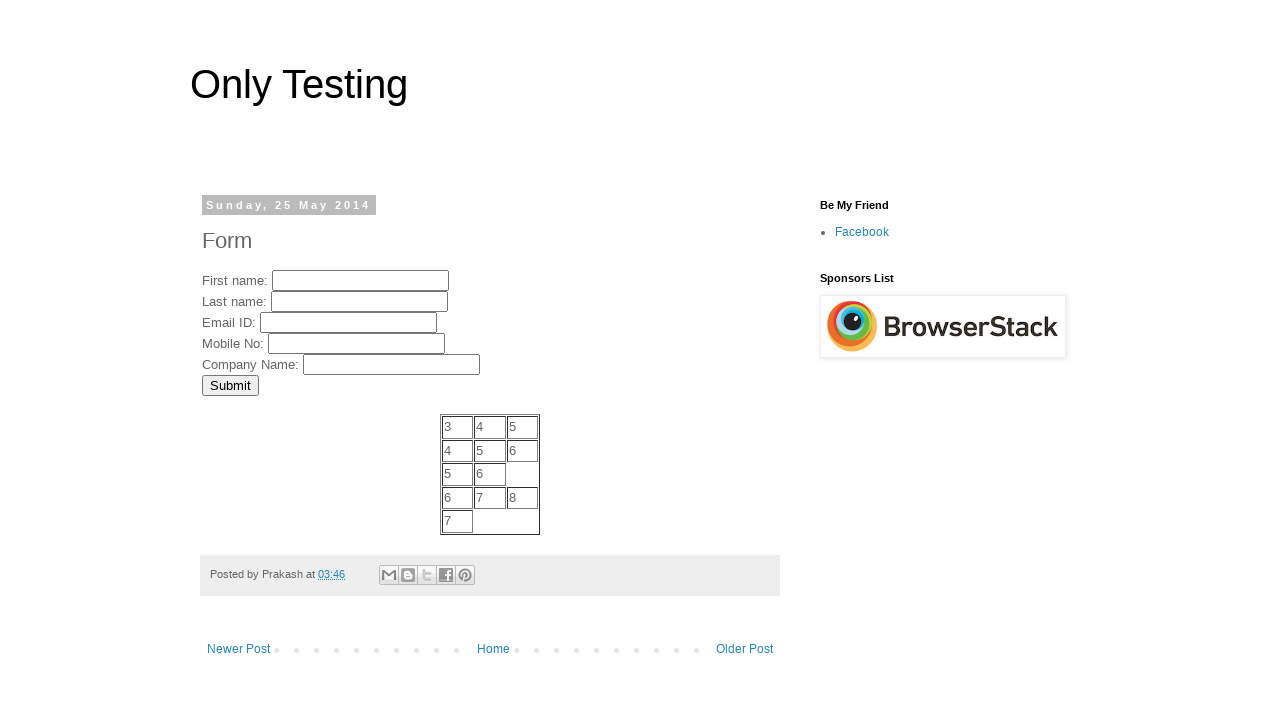

Set up alert dialog handler to accept popups
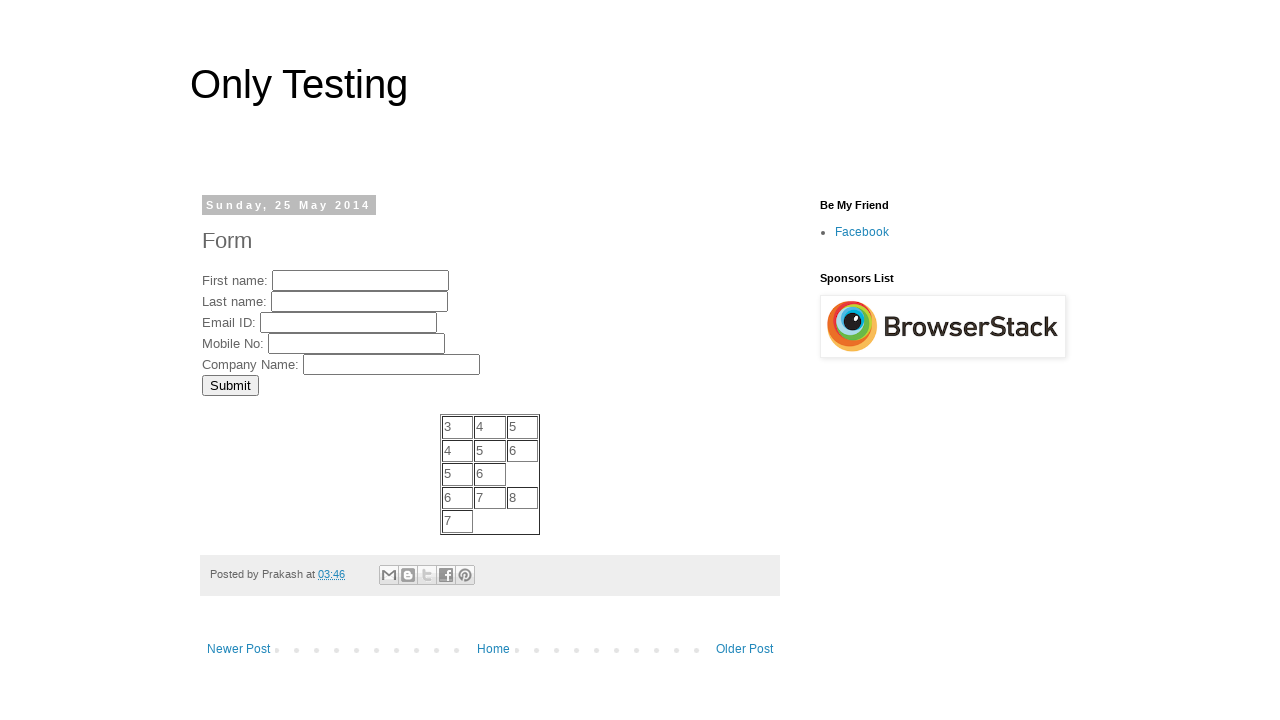

Navigated to blog test form page
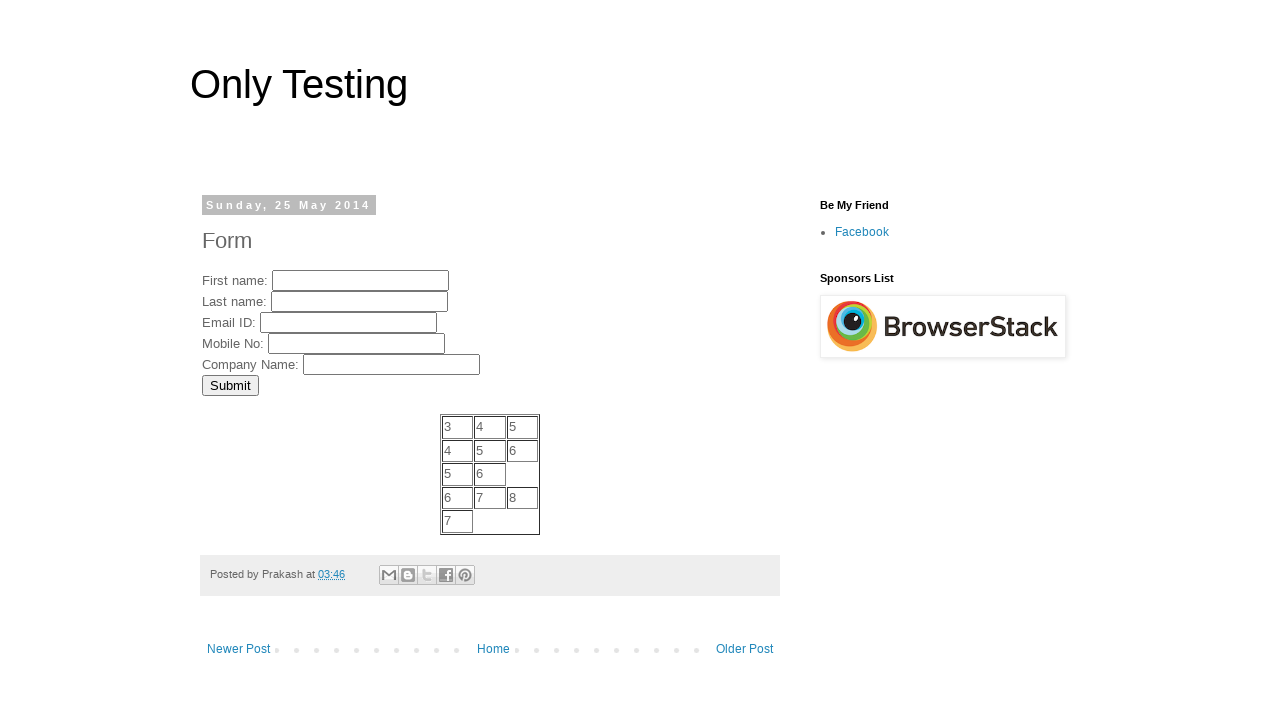

Waited for page DOM to load and alert was accepted
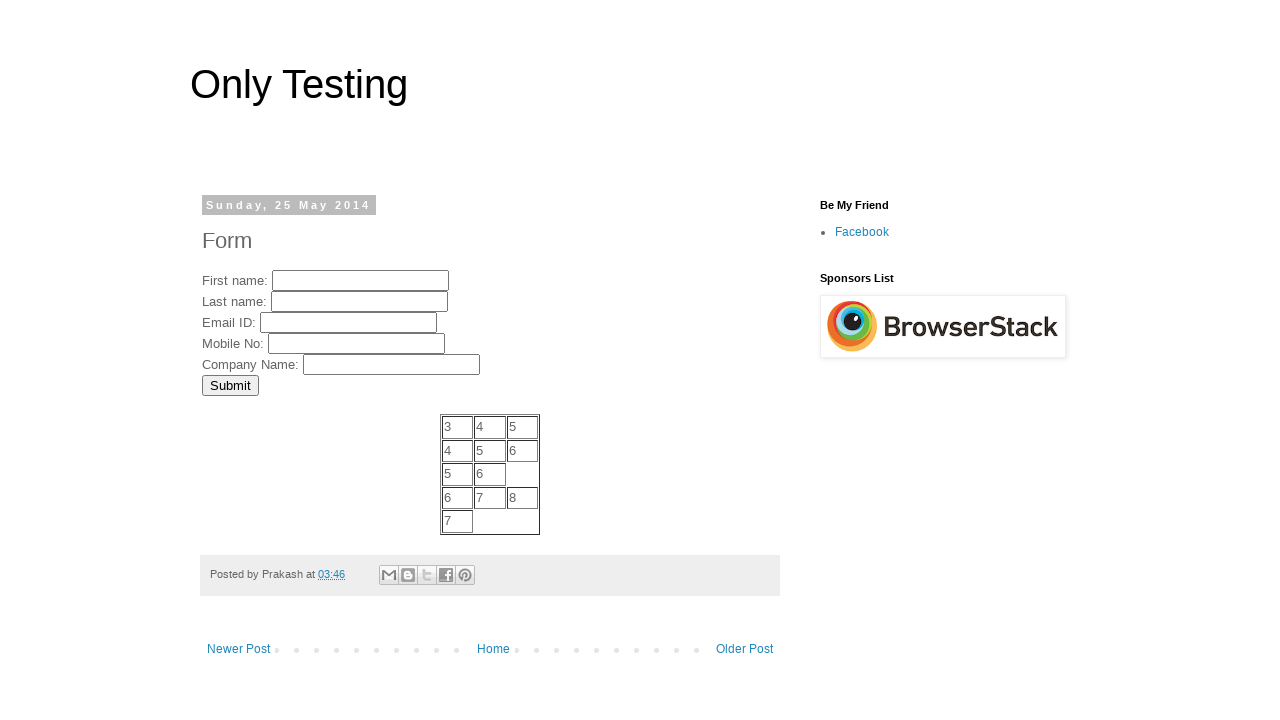

Filled first name field with 'JohnTest' on input[name='FirstName']
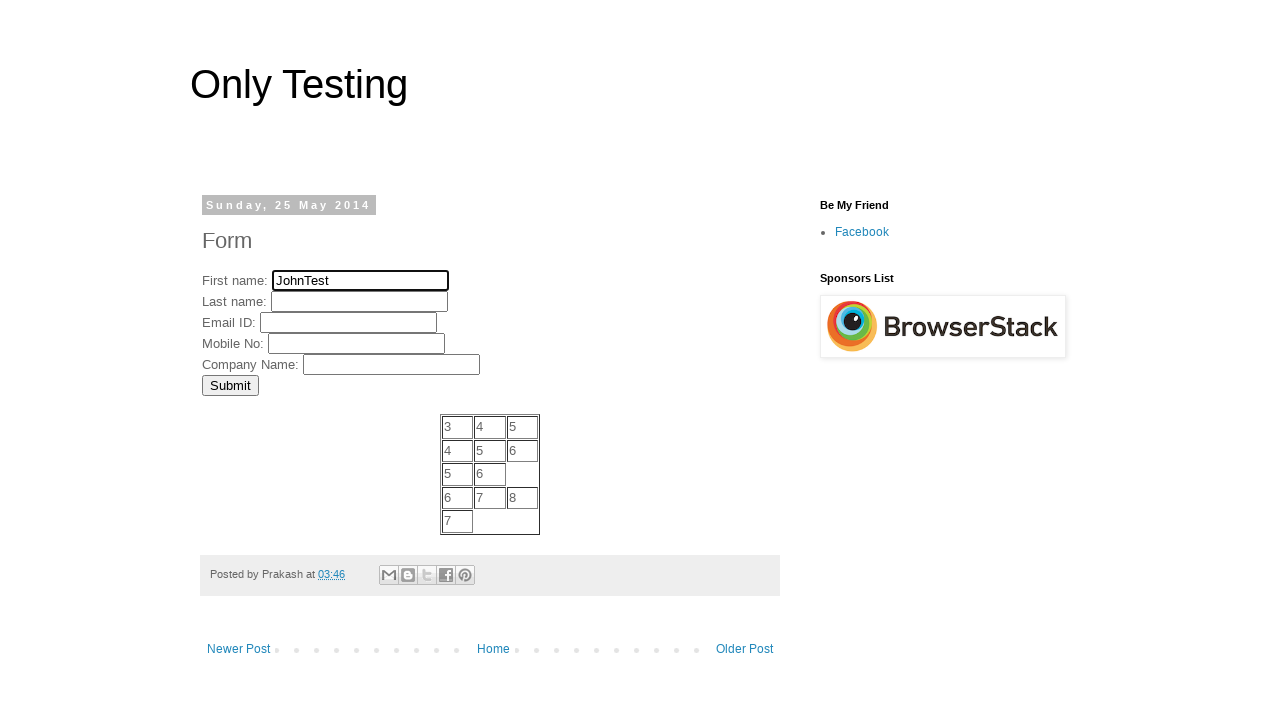

Filled last name field with 'SmithDemo' on input[name='LastName']
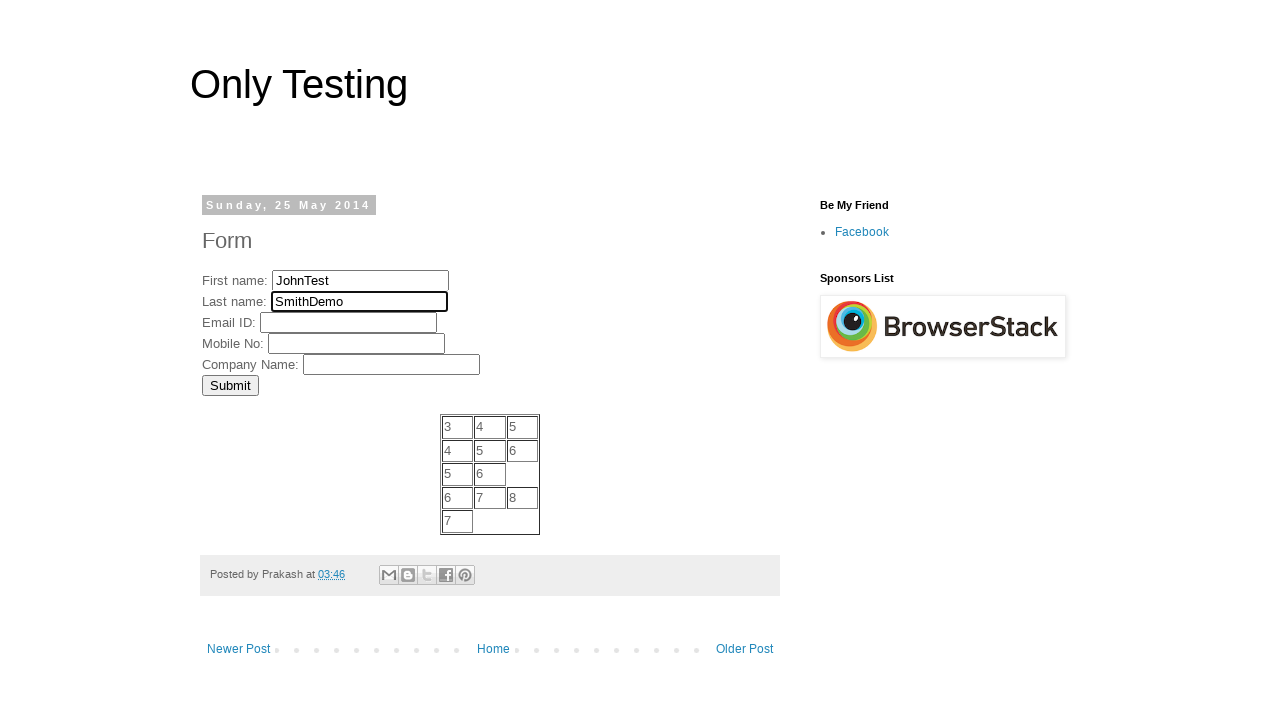

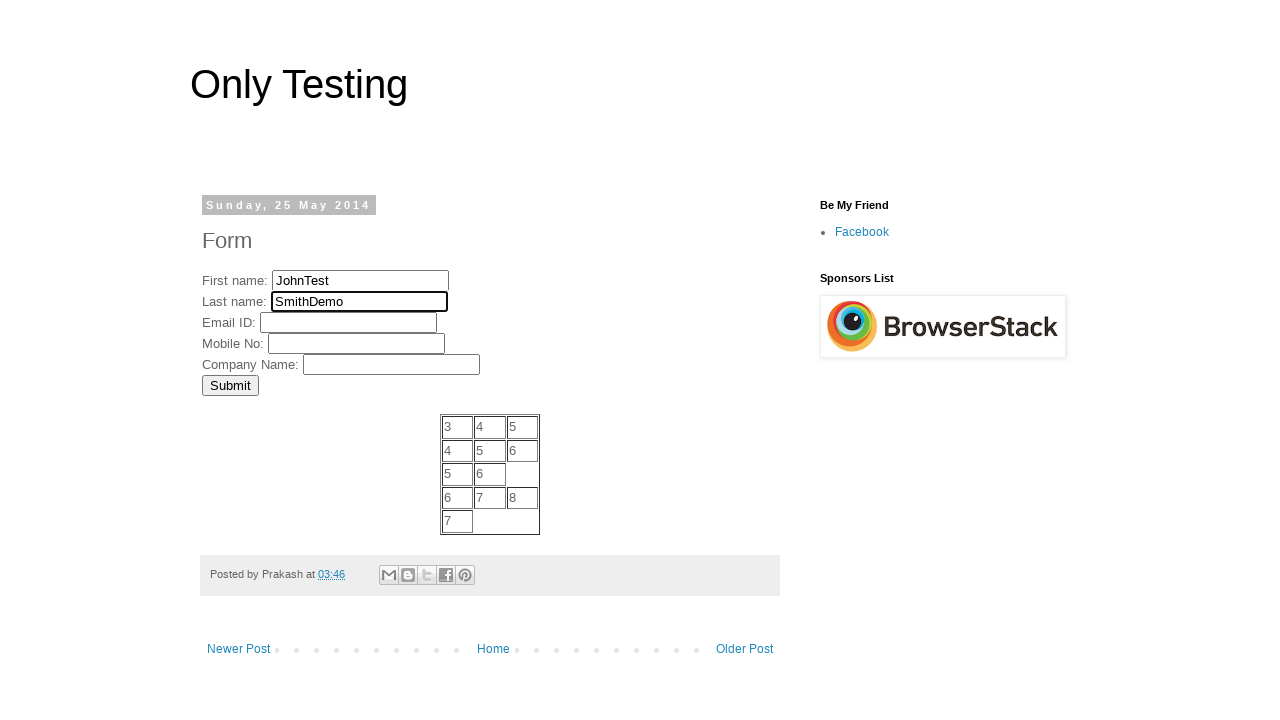